Tests navigation from automation page to homepage by clicking on the company logo

Starting URL: https://ultimateqa.com/automation

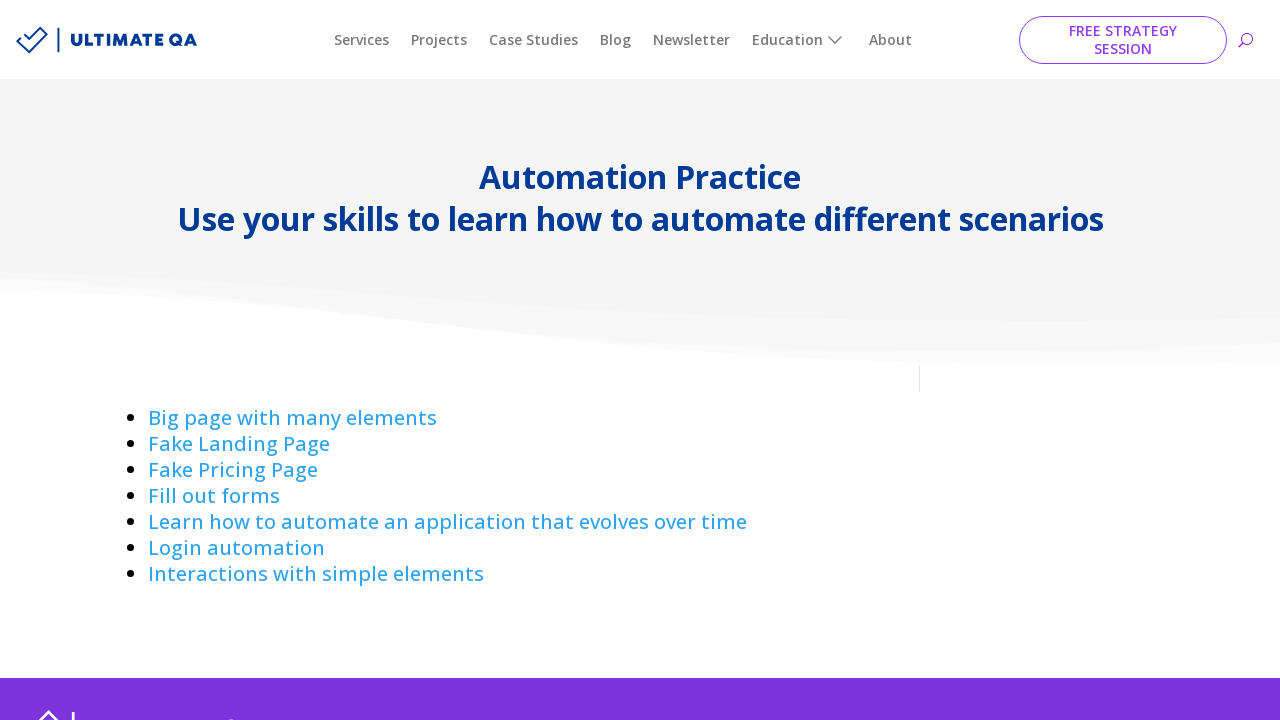

Navigated to automation page
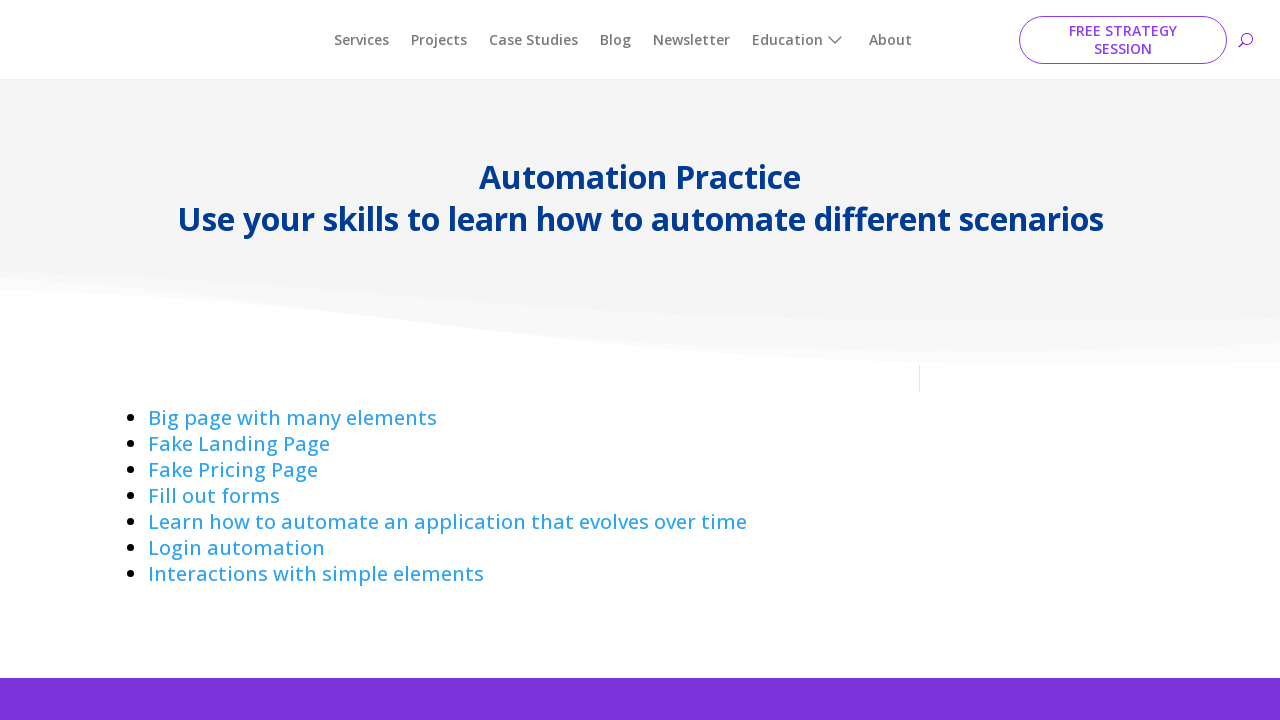

Clicked company logo to navigate to homepage at (106, 40) on xpath=/html//div[@id='main-menu']//a[@href='https://ultimateqa.com/']/img
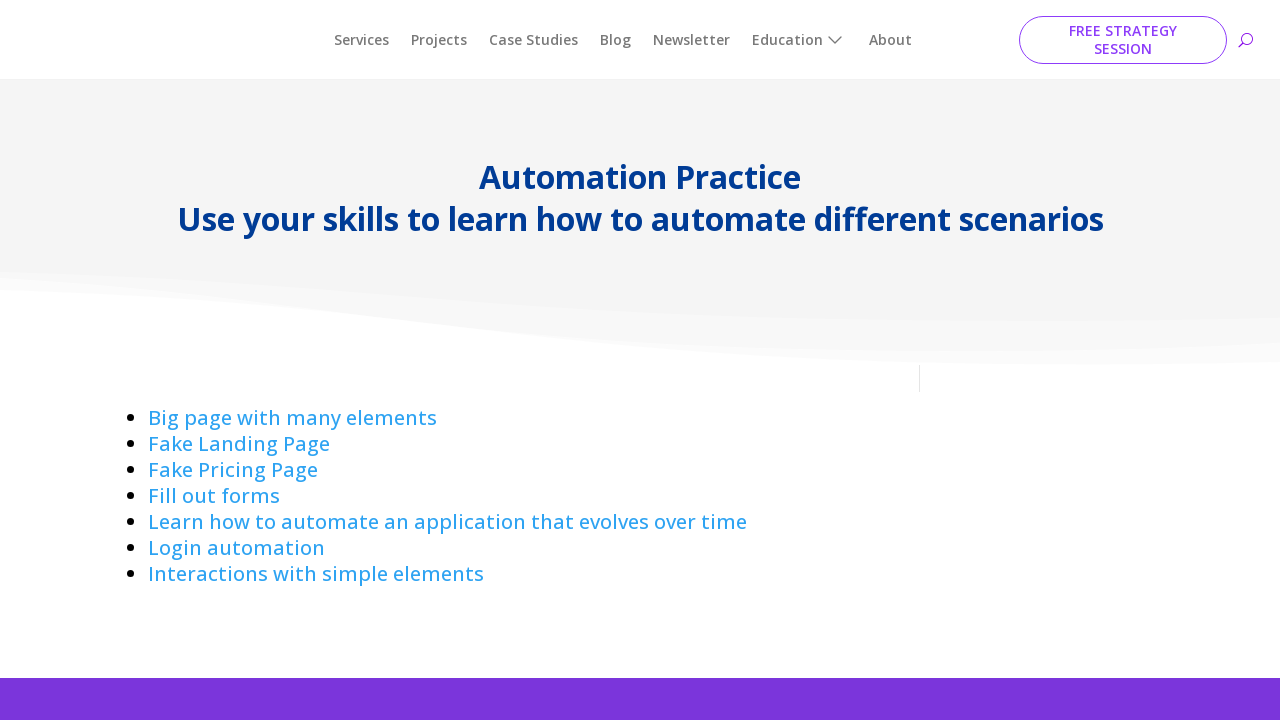

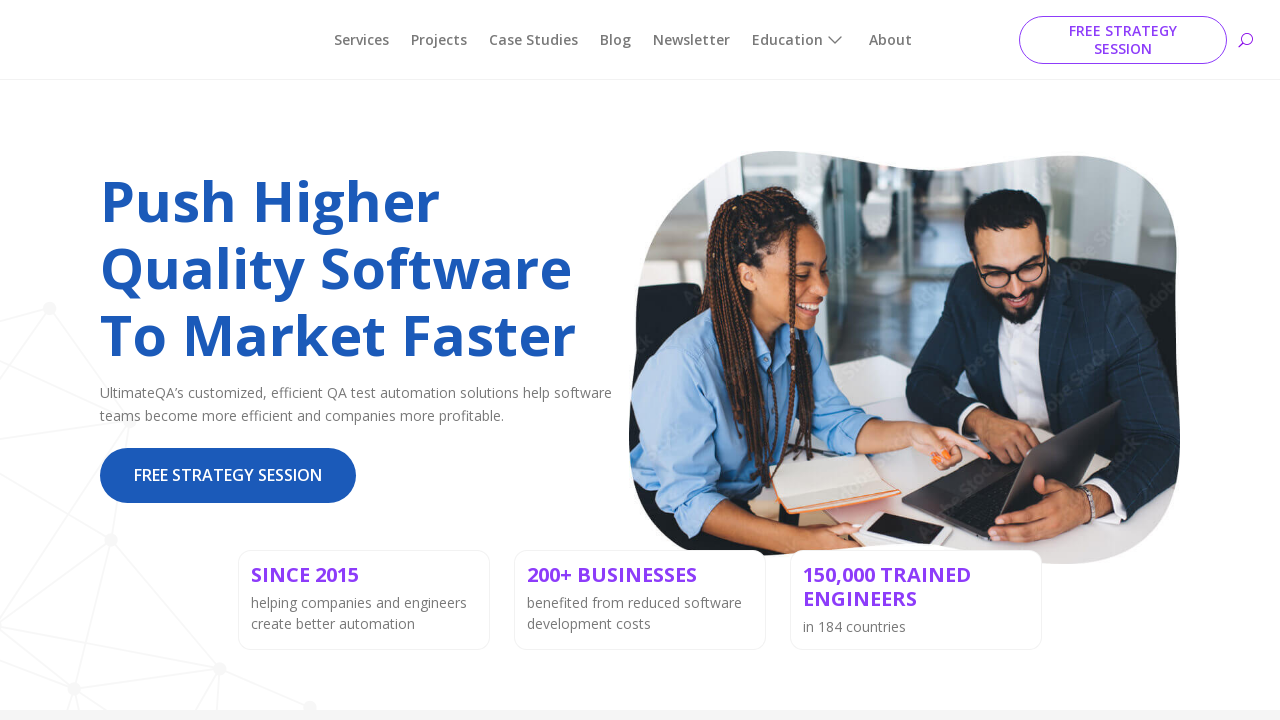